Verifies the presence of an advanced search link on the koma.lux.pl website

Starting URL: https://koma.lux.pl/

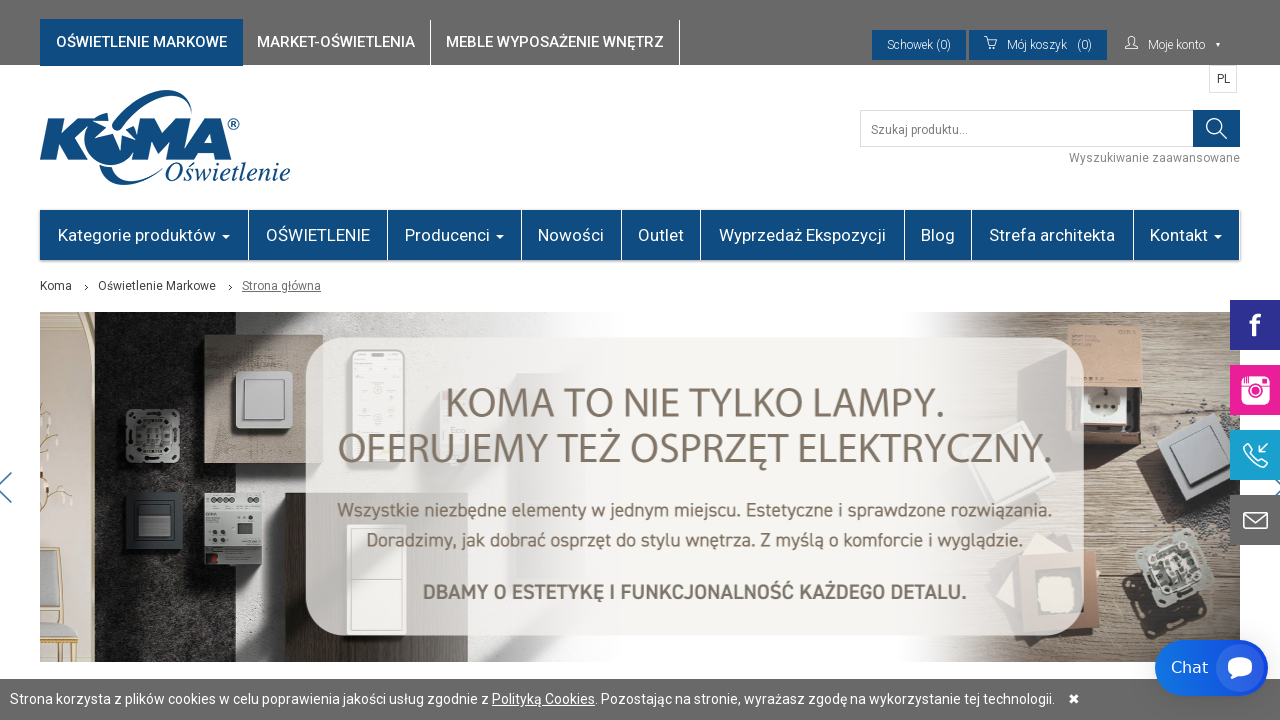

Waited for advanced search link to be present on koma.lux.pl
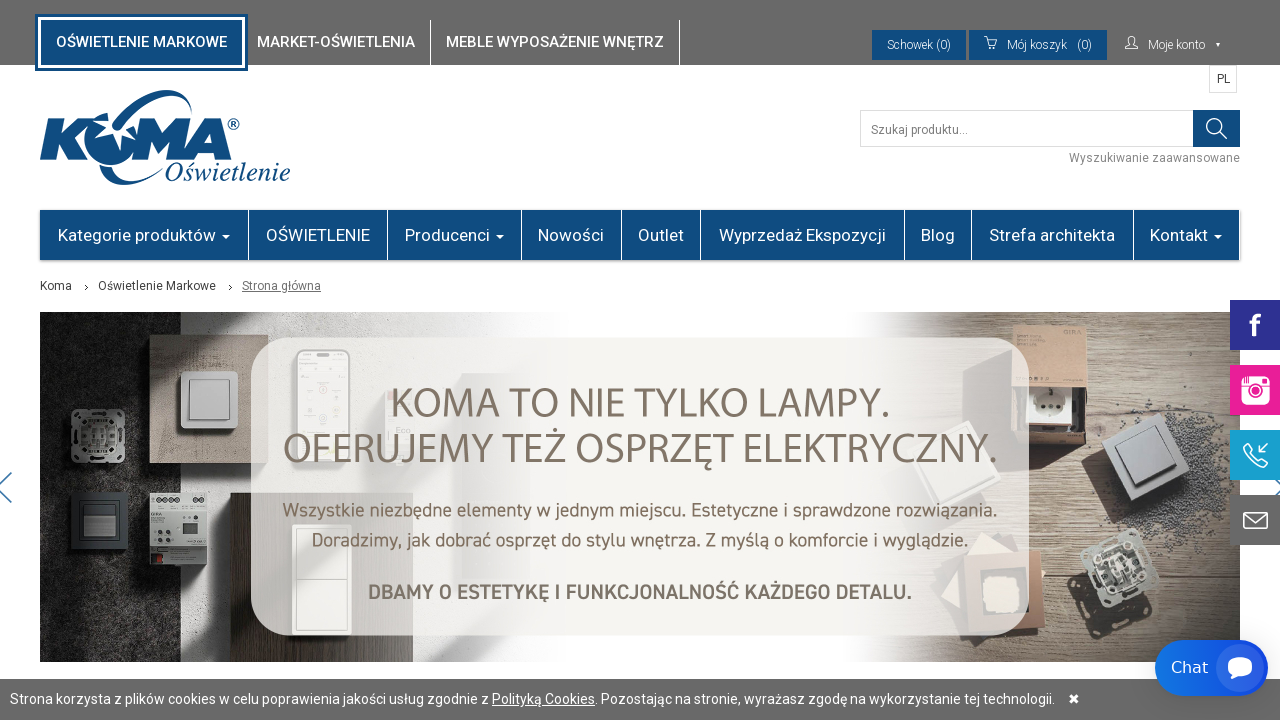

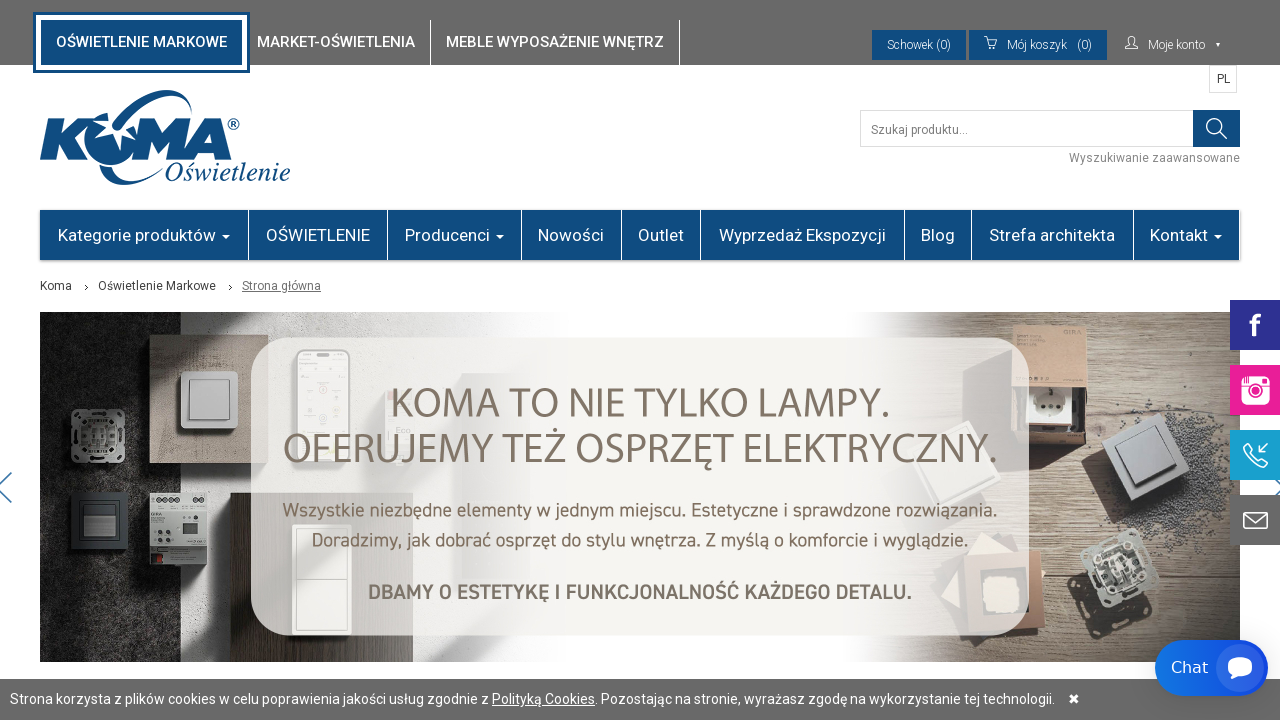